Tests drag and drop functionality by dragging an element and dropping it onto another element using the dragAndDrop method

Starting URL: https://jqueryui.com/droppable/

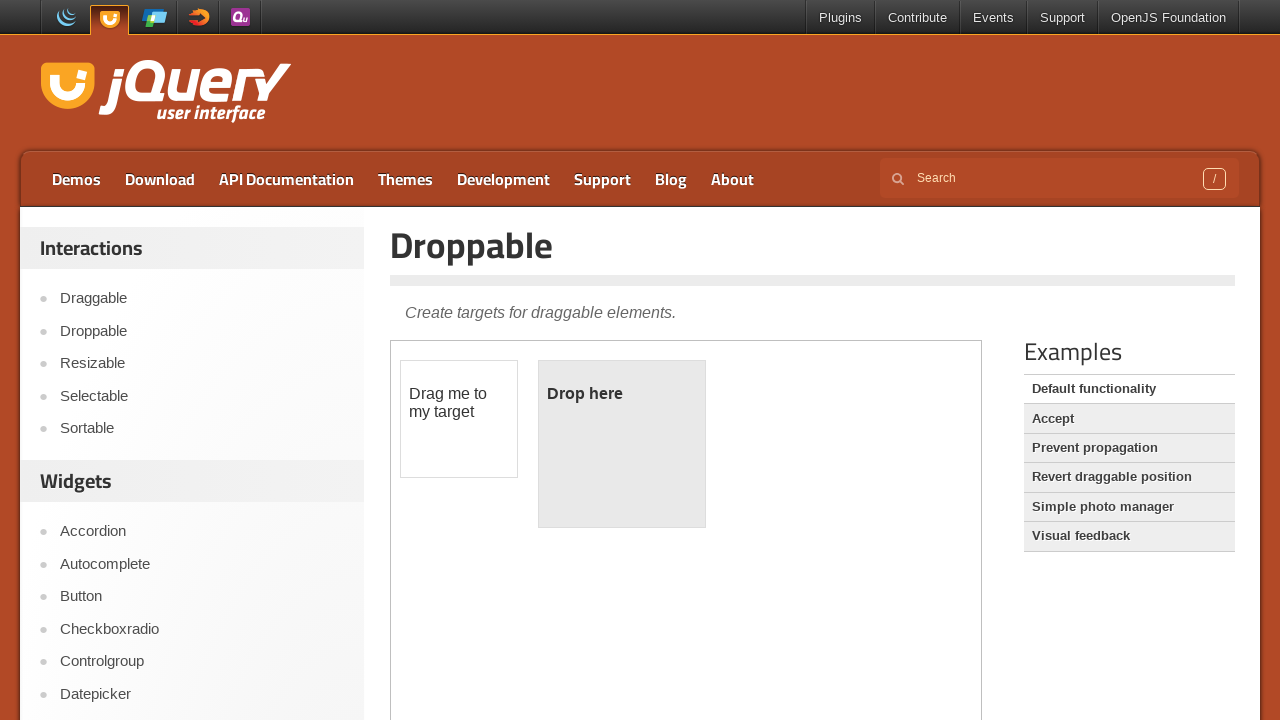

Dragged #draggable element and dropped it onto #droppable element within iframe at (622, 444)
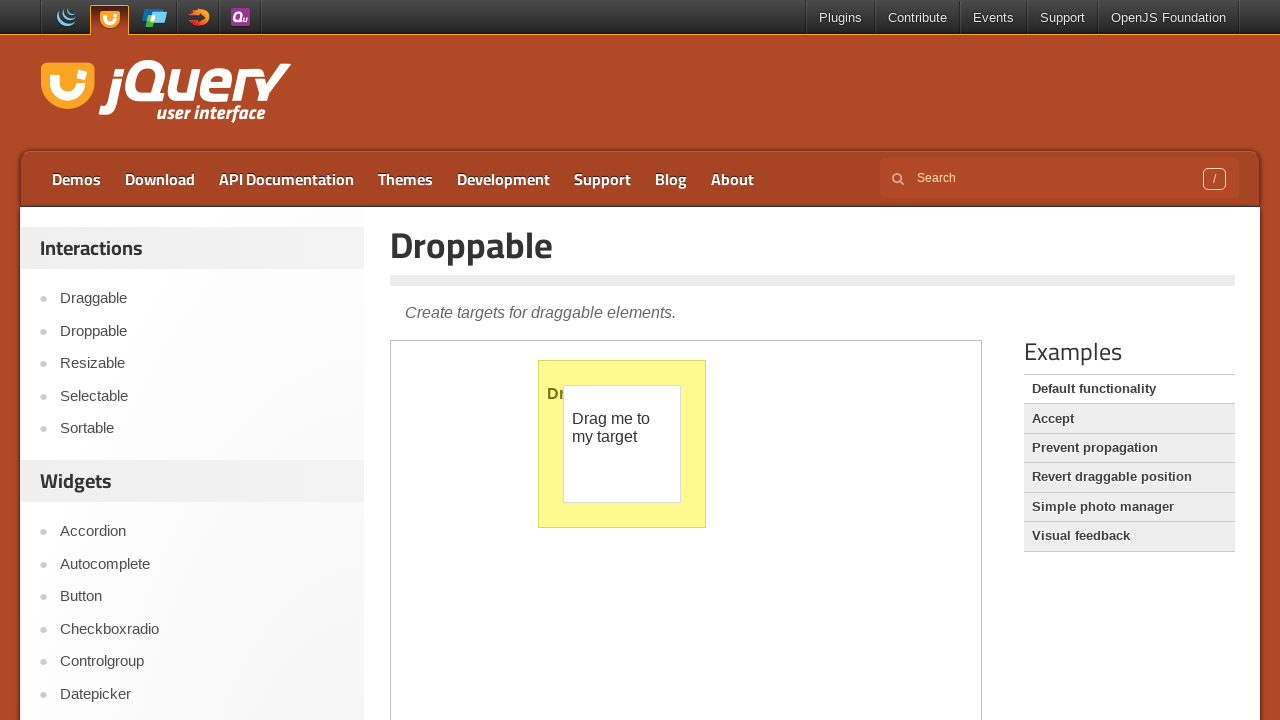

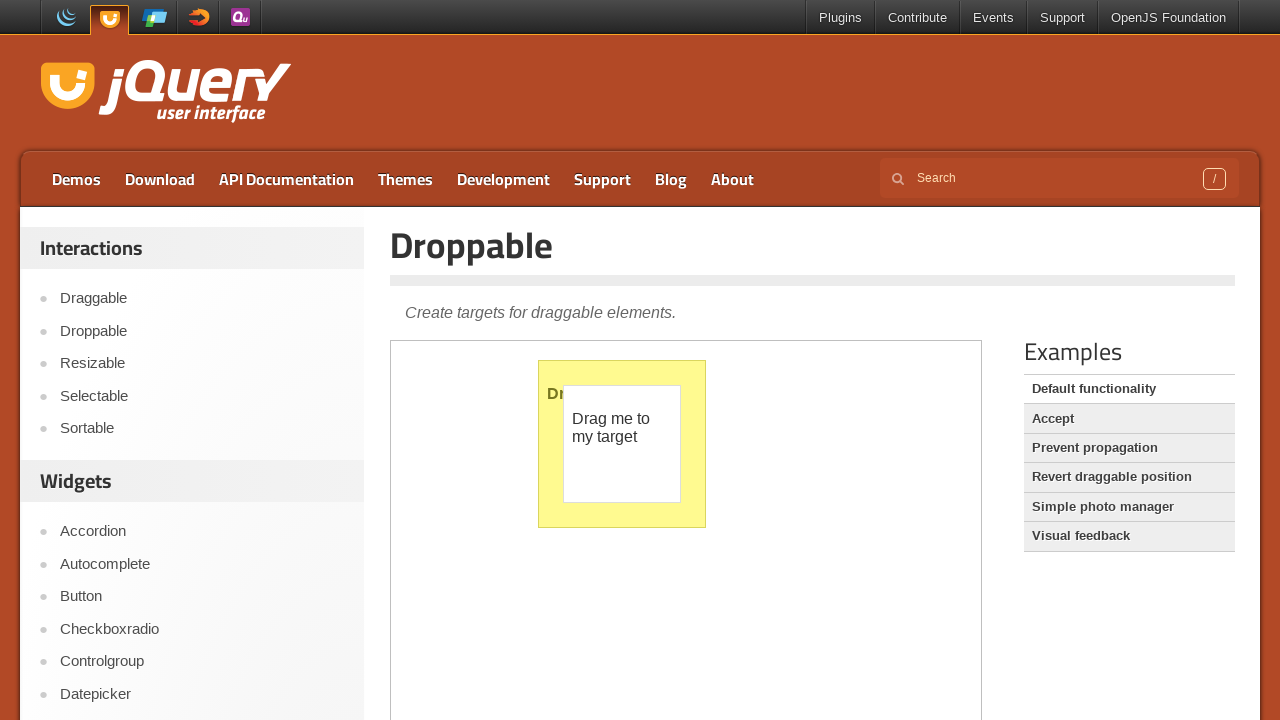